Tests dynamic checkbox control by checking its selection state and clicking to toggle it

Starting URL: https://v1.training-support.net/selenium/dynamic-controls

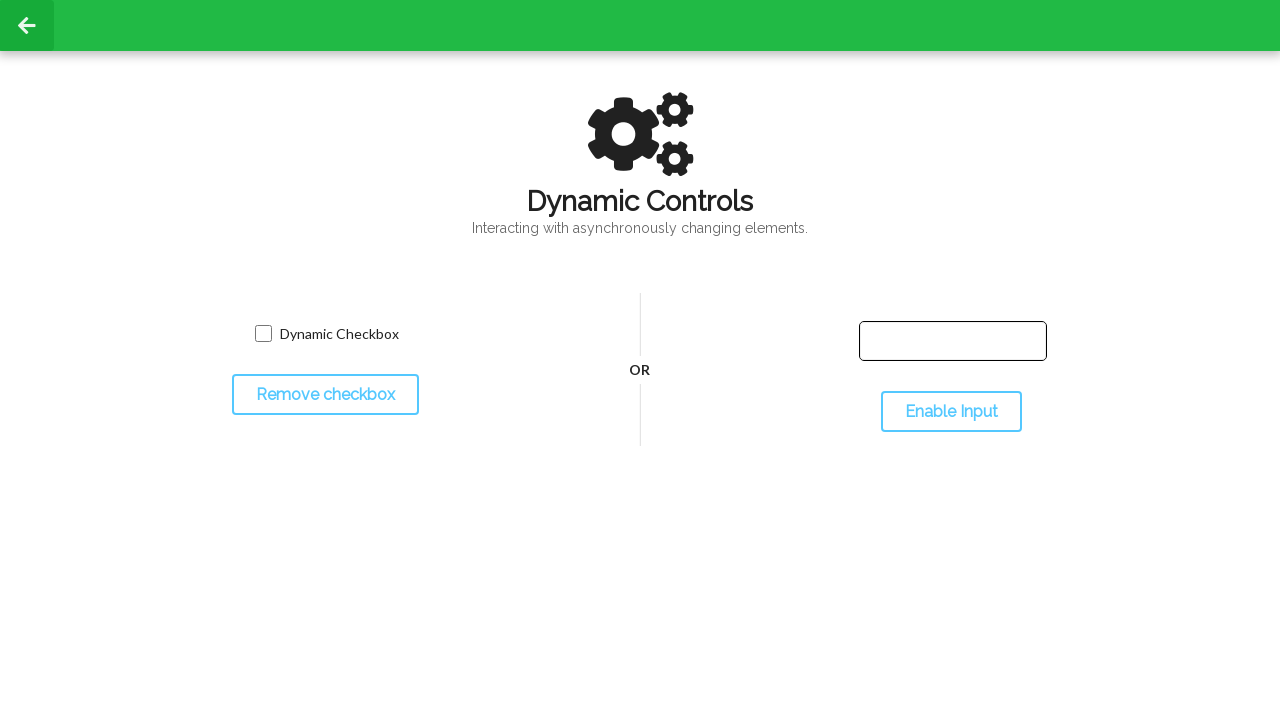

Located the dynamic checkbox element
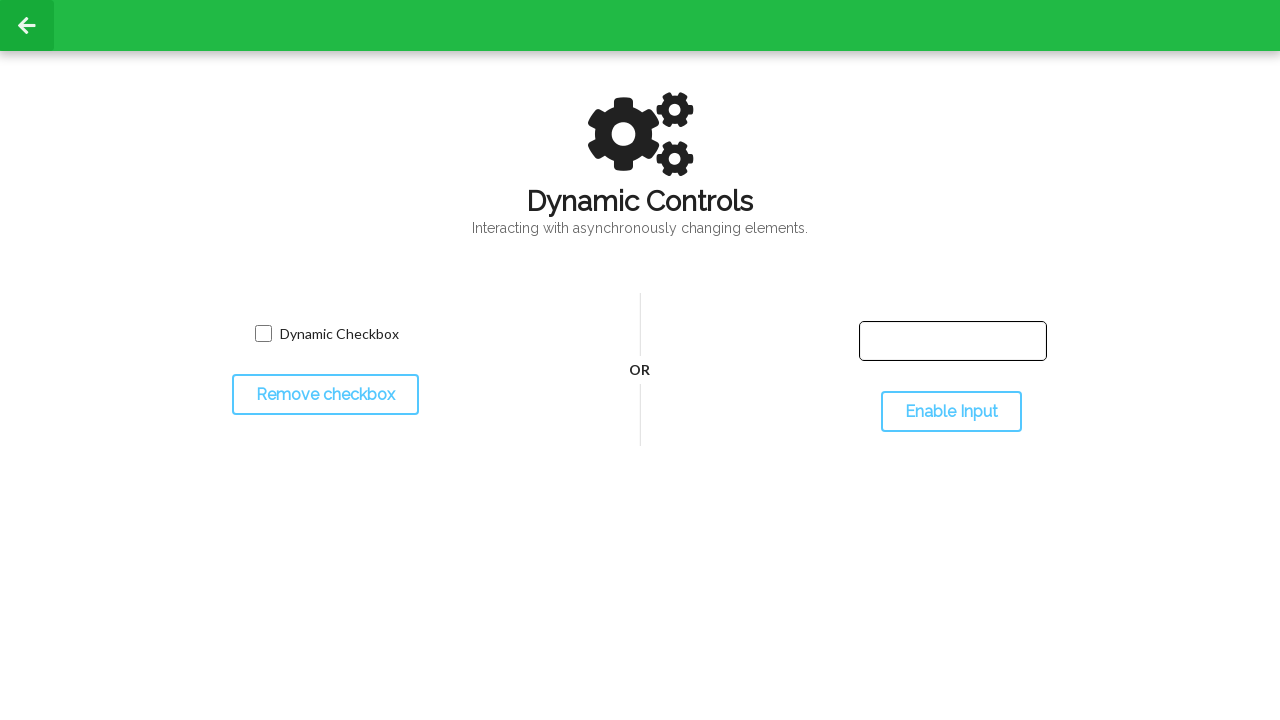

Checked initial checkbox state: False
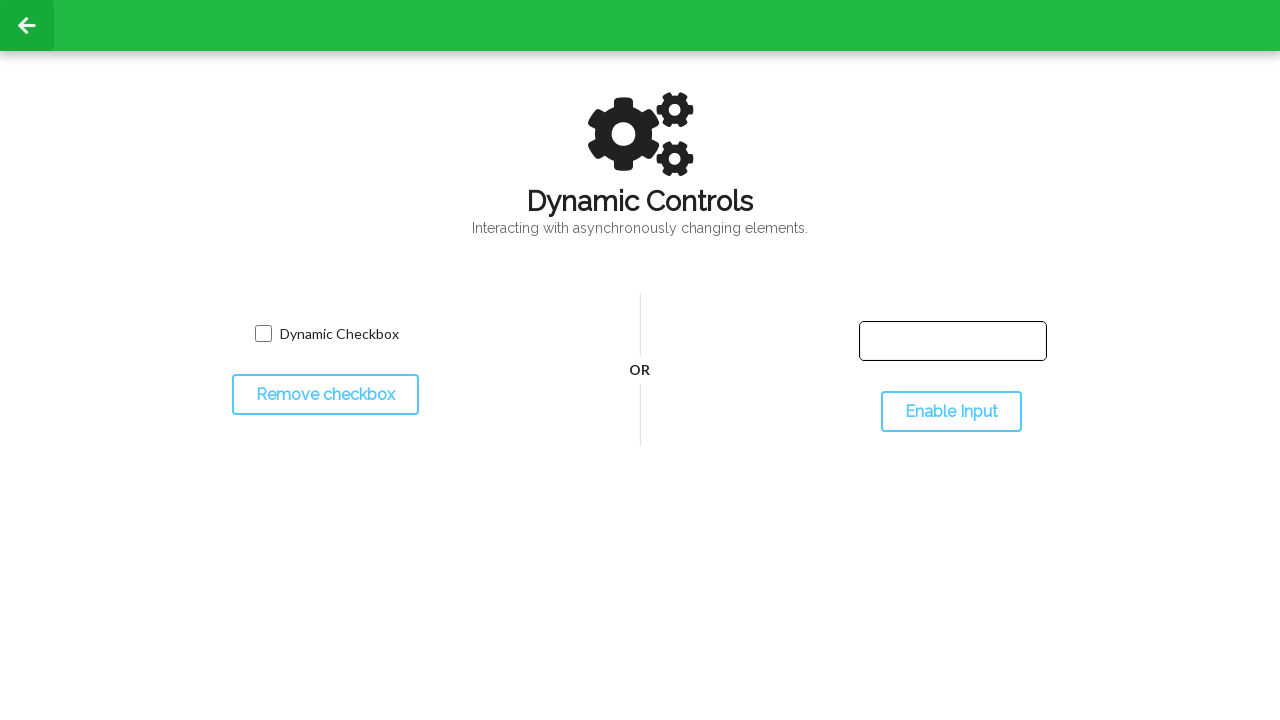

Clicked the checkbox to toggle its state at (263, 334) on xpath=//input[@class='willDisappear']
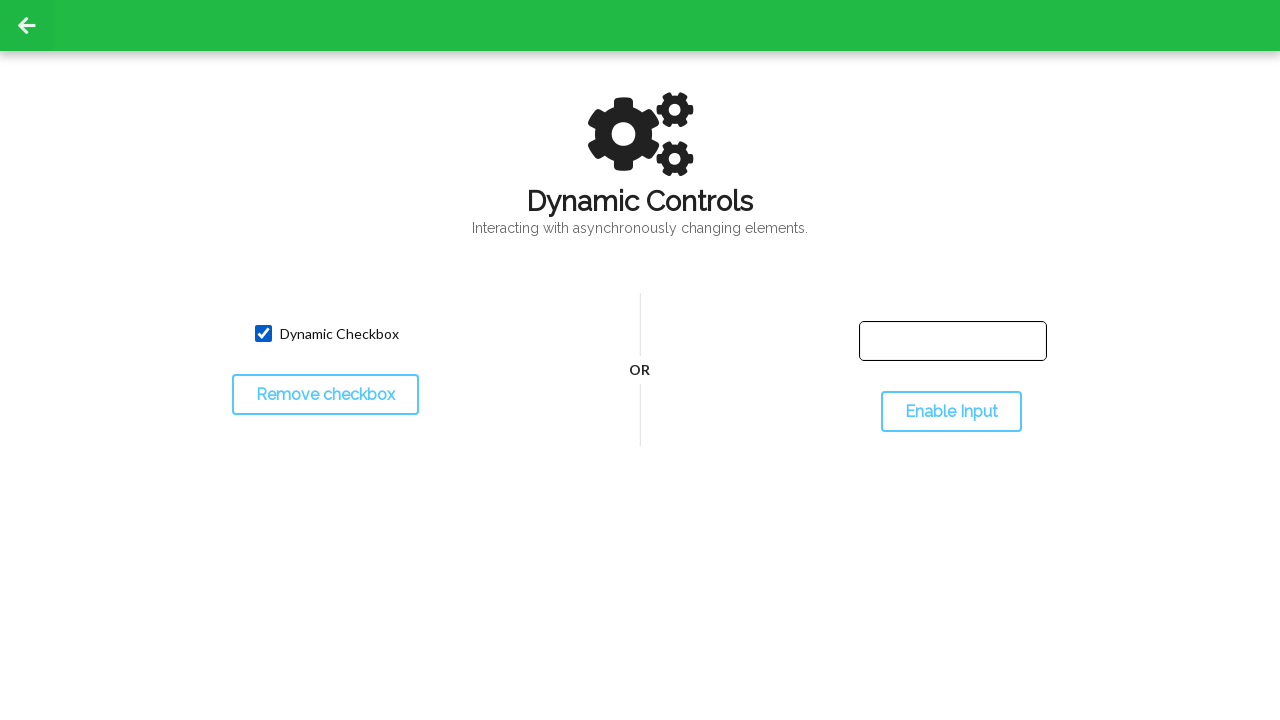

Checked final checkbox state after click: True
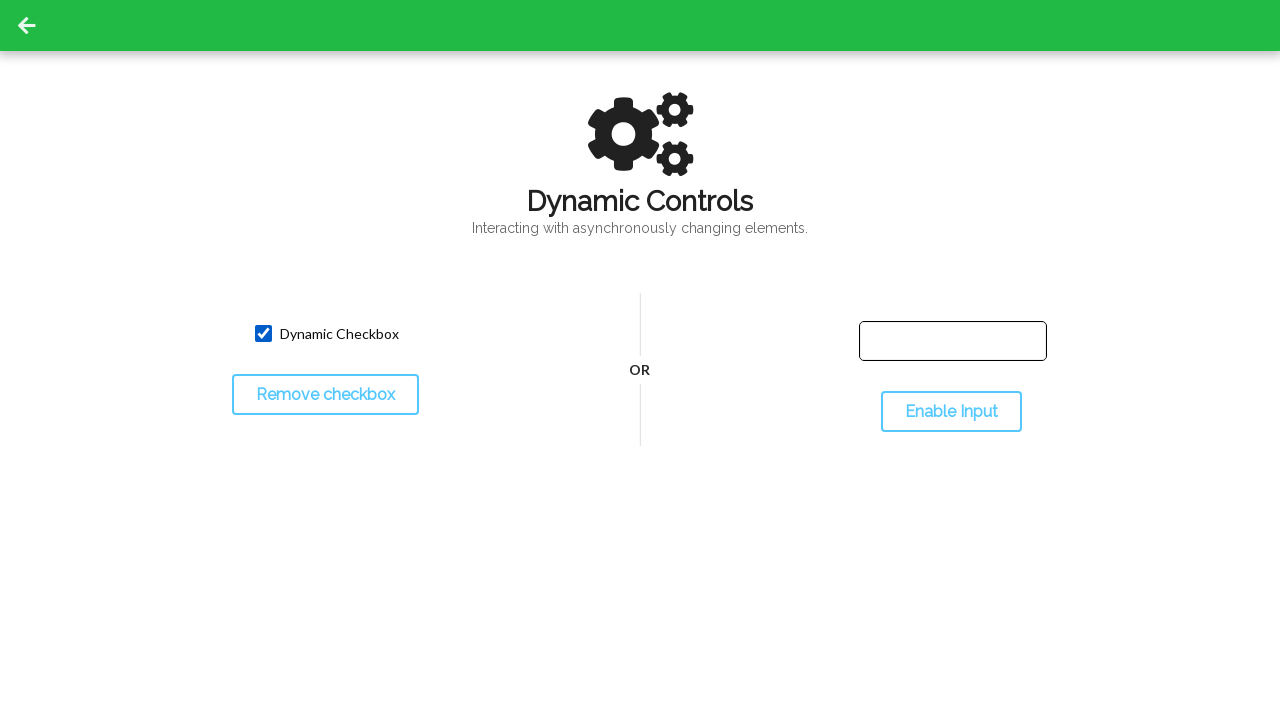

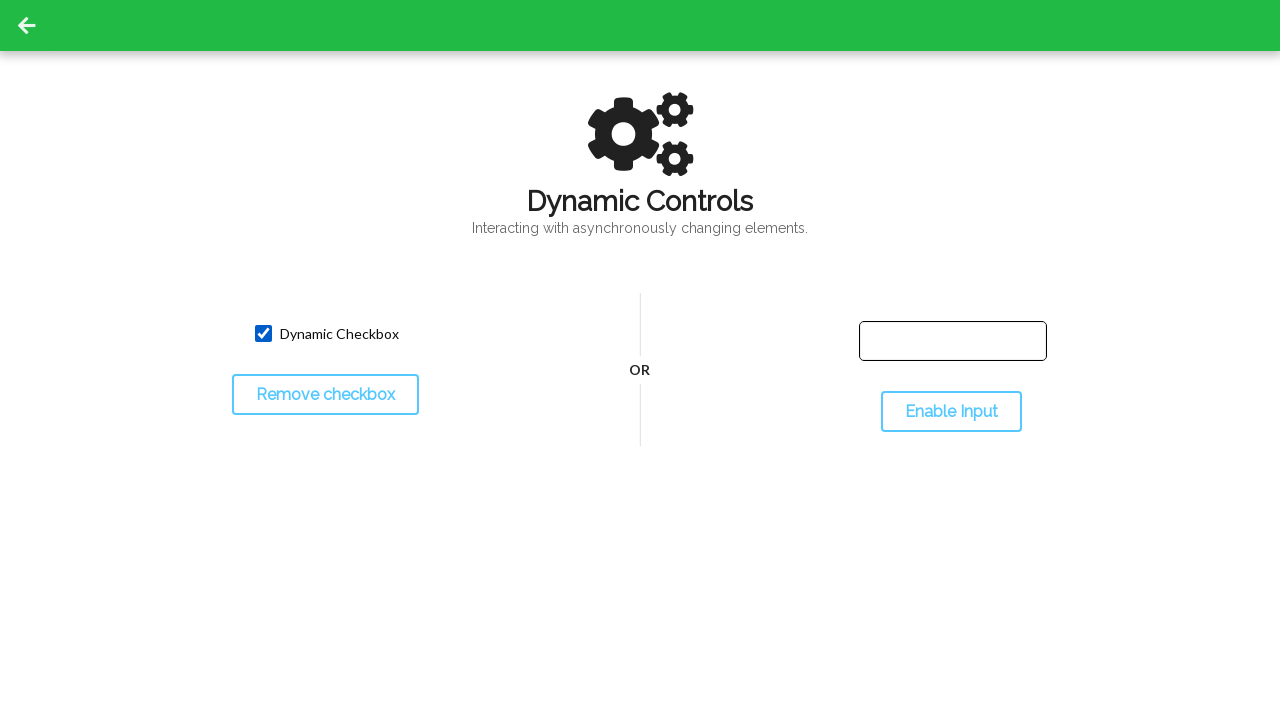